Tests double-click functionality by entering text in a field, double-clicking a copy button, and verifying the text is copied to another field

Starting URL: https://testautomationpractice.blogspot.com/2018/09/automation-form.html

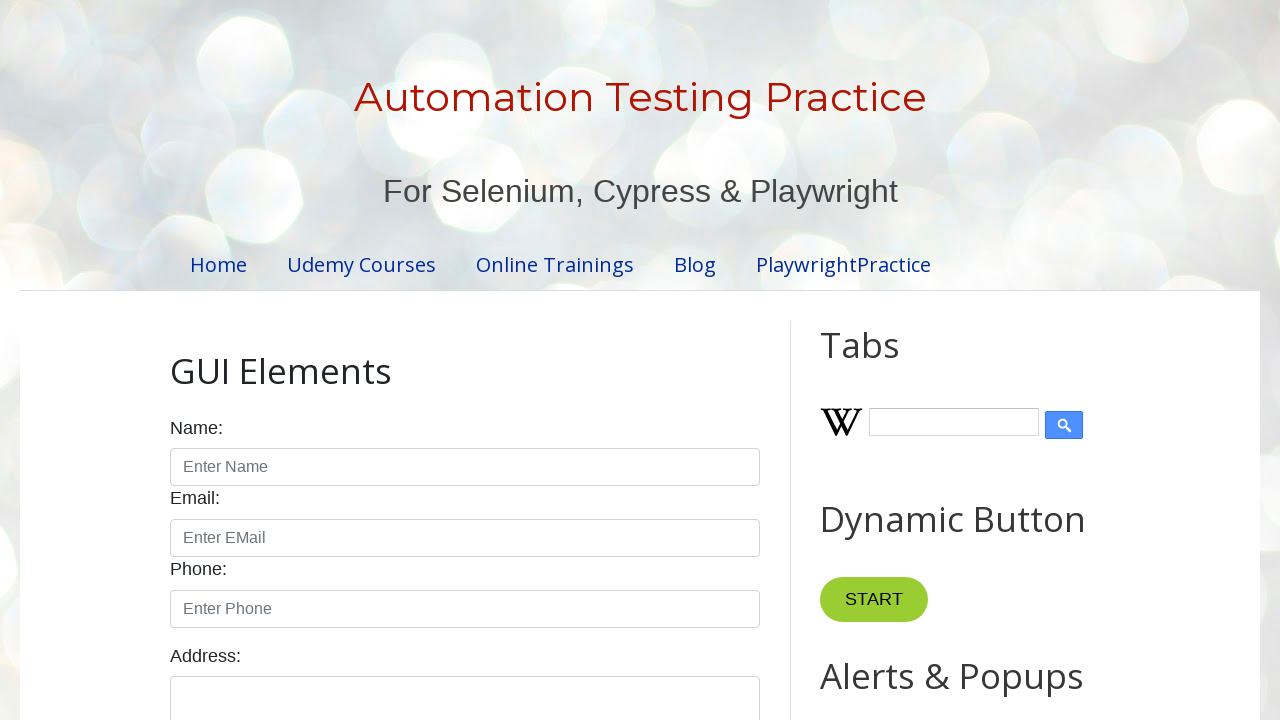

Cleared field1 on #field1
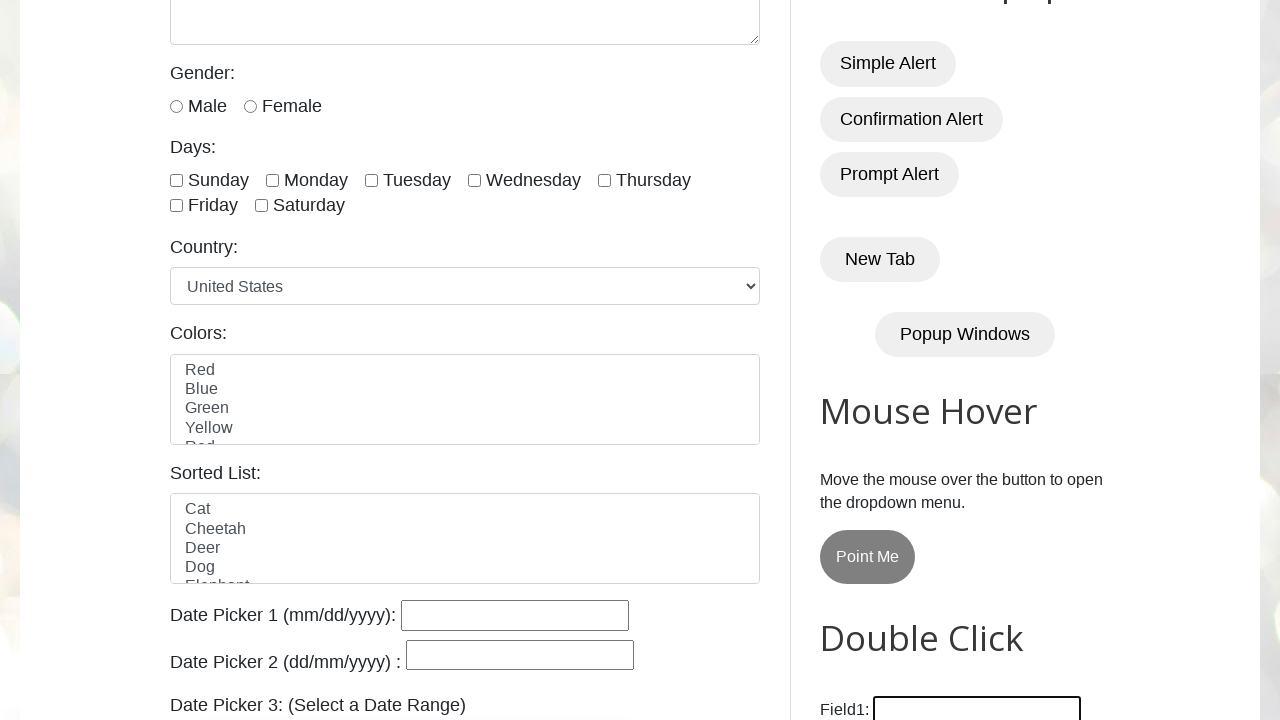

Filled field1 with 'Welcome to the world!' on #field1
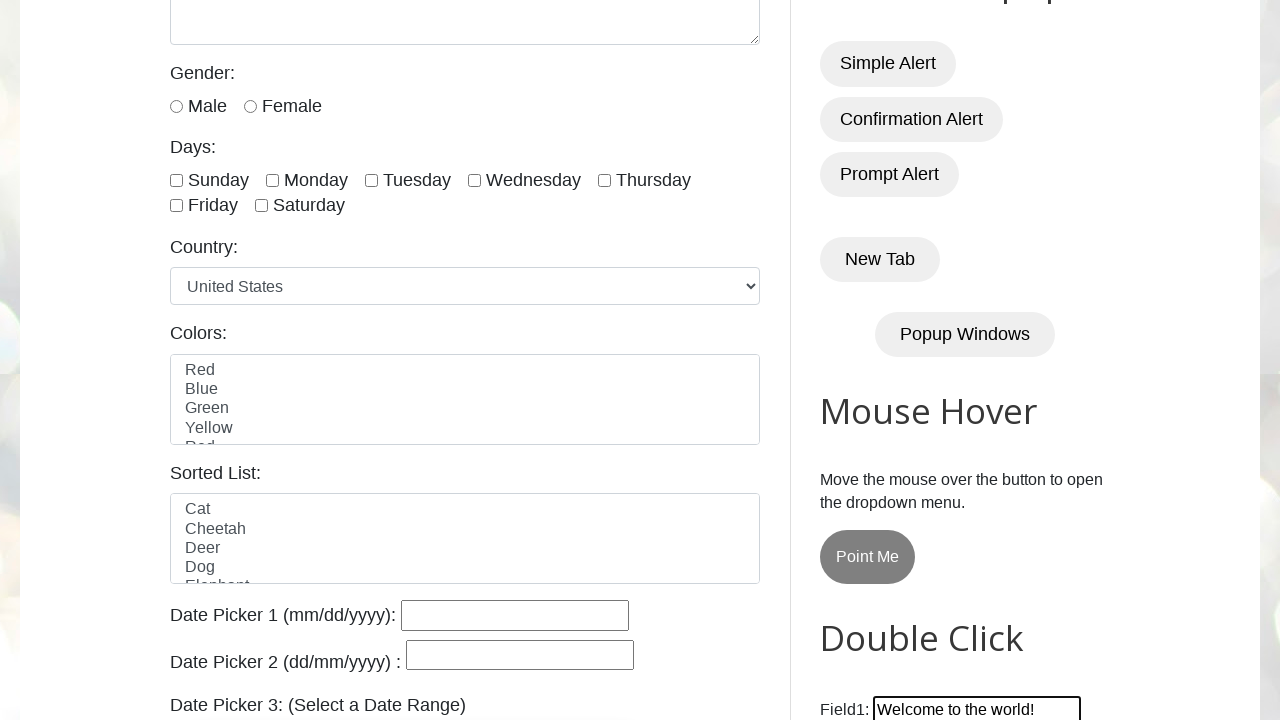

Double-clicked the Copy Text button at (885, 360) on xpath=//button[text()='Copy Text']
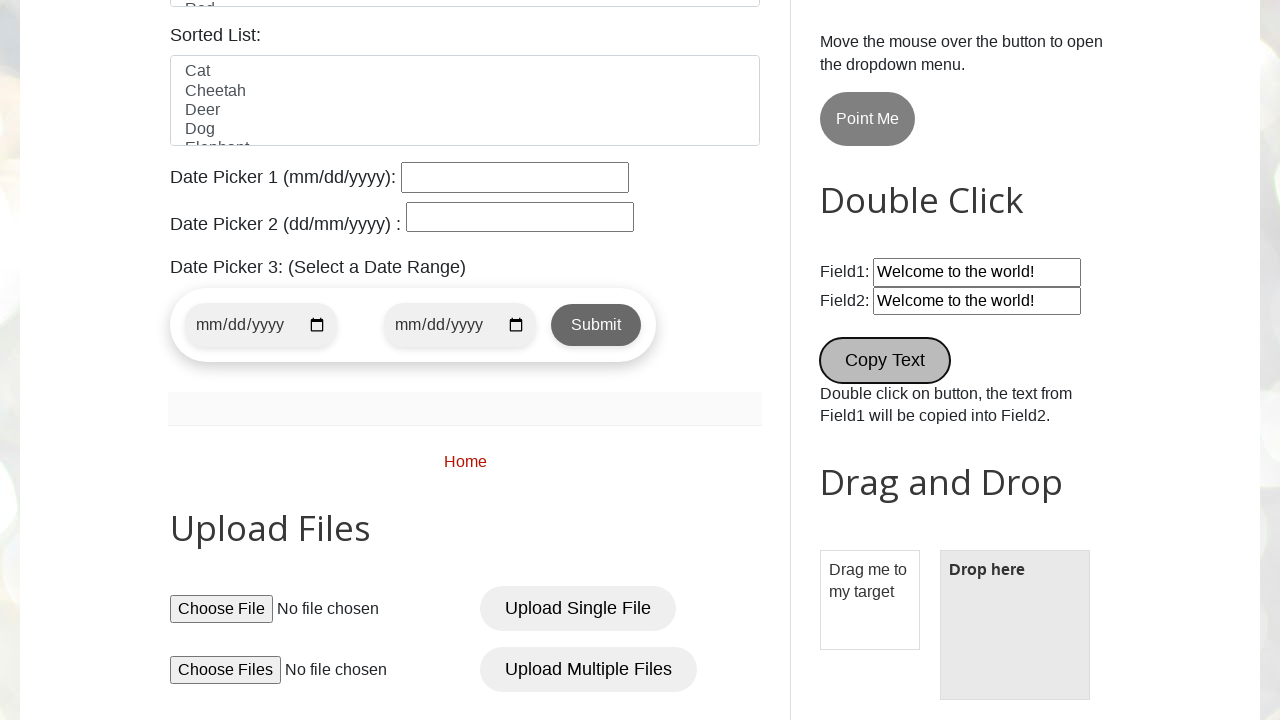

Retrieved value from field2 to verify copy operation
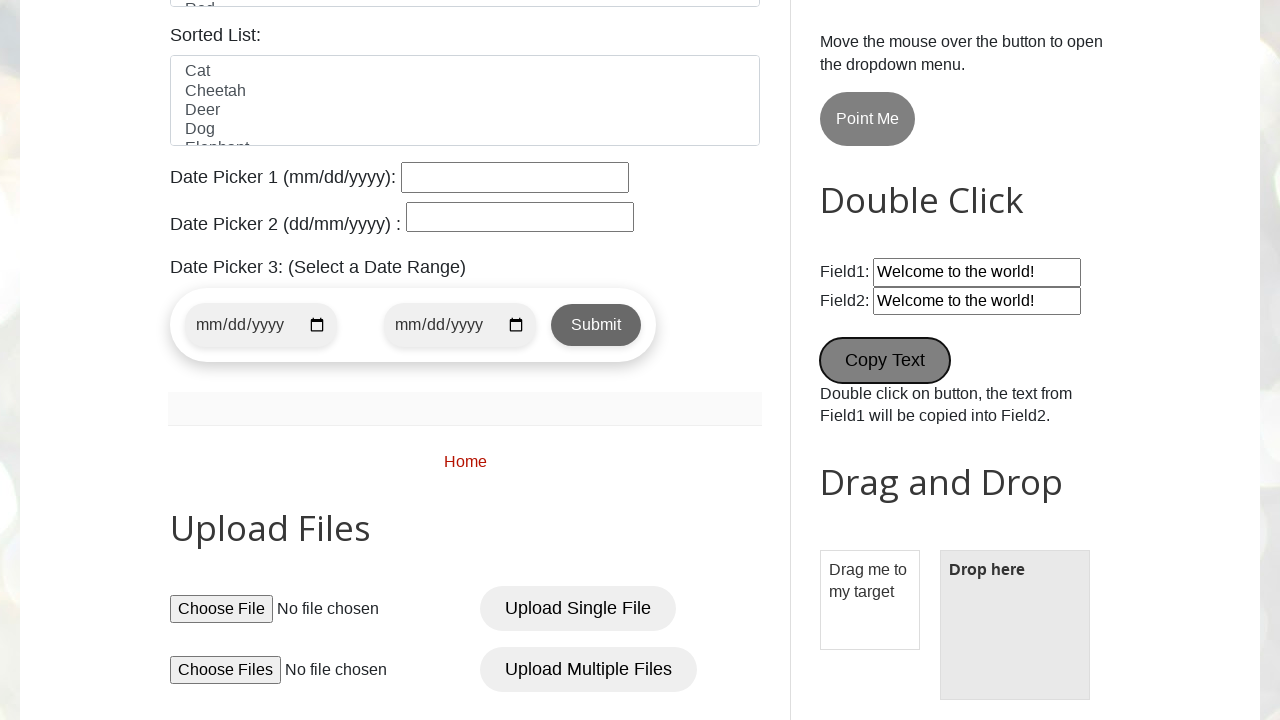

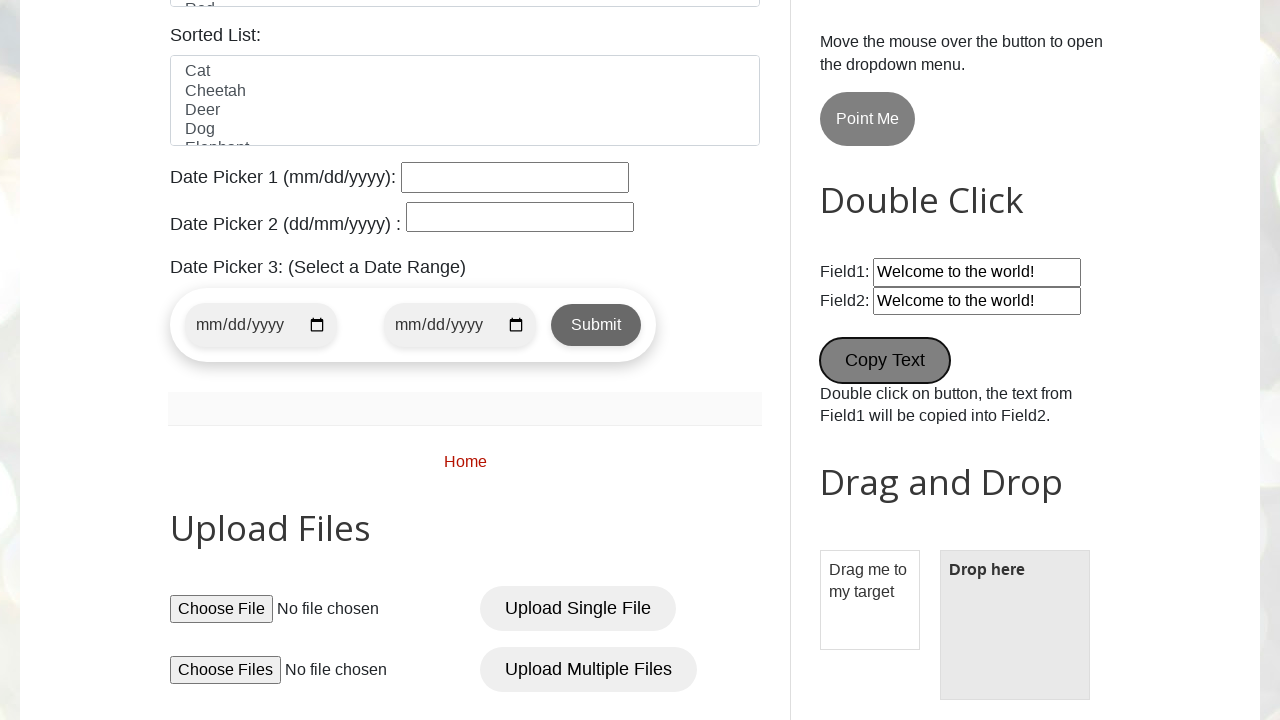